Tests dynamic loading functionality by clicking a button and waiting for hidden text to become visible

Starting URL: https://the-internet.herokuapp.com/dynamic_loading/1

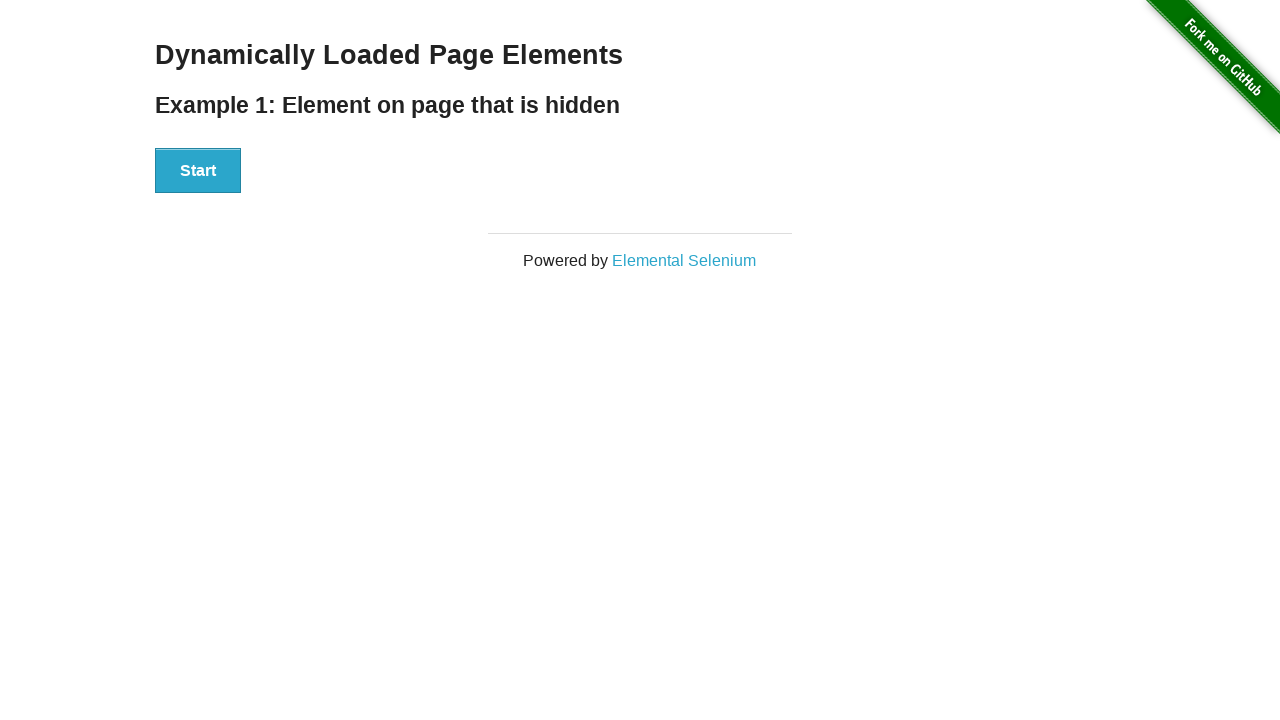

Clicked Start button to trigger dynamic loading at (198, 171) on xpath=//div[@id='start']//button
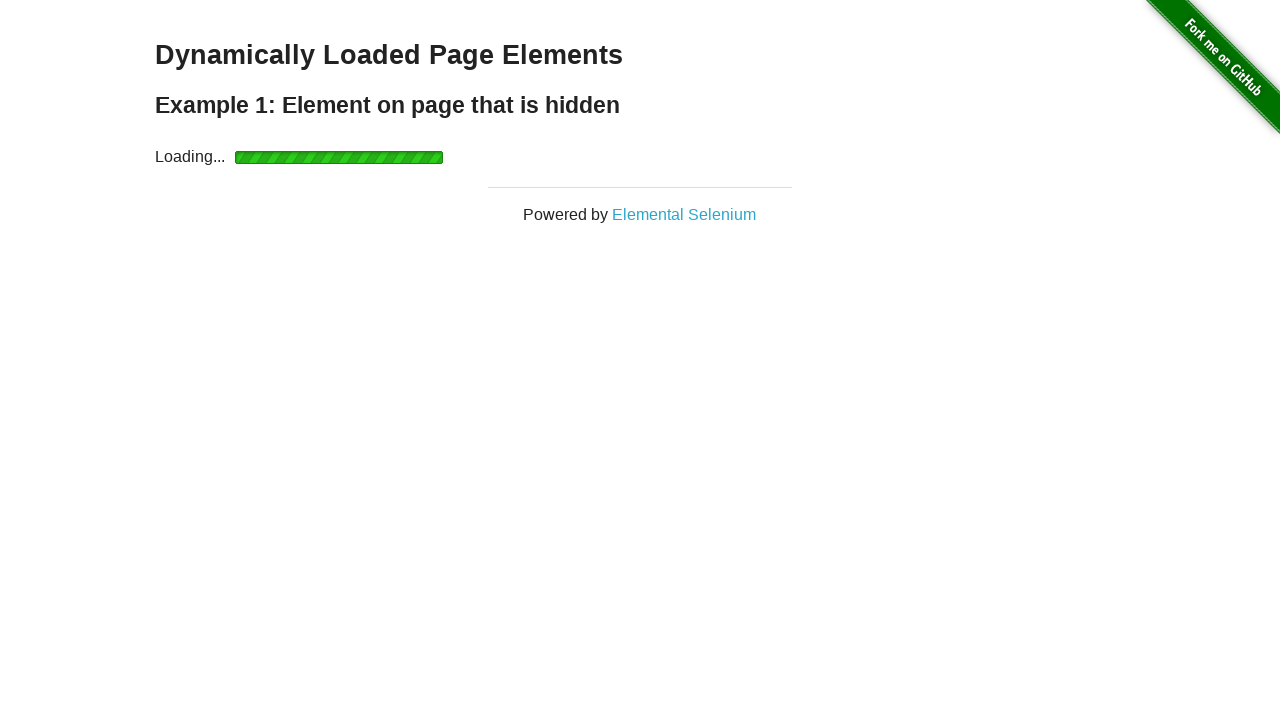

Waited for 'Hello World!' text to become visible
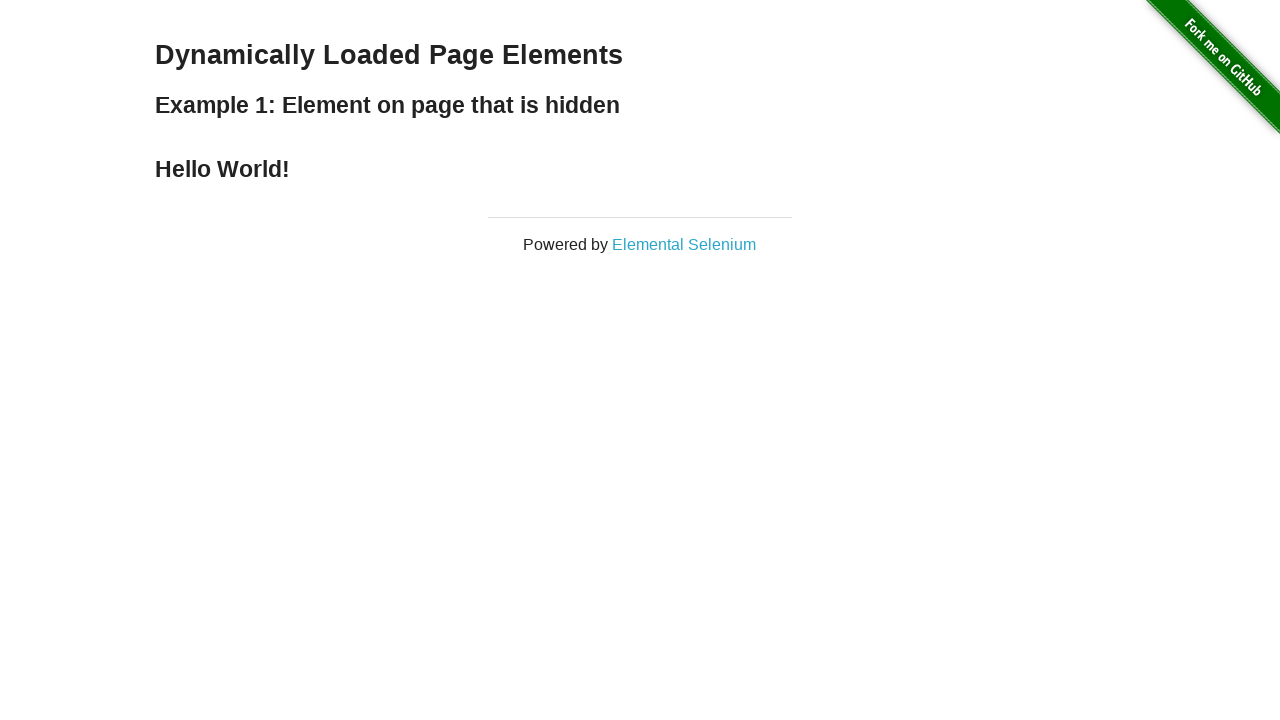

Located the 'Hello World!' element
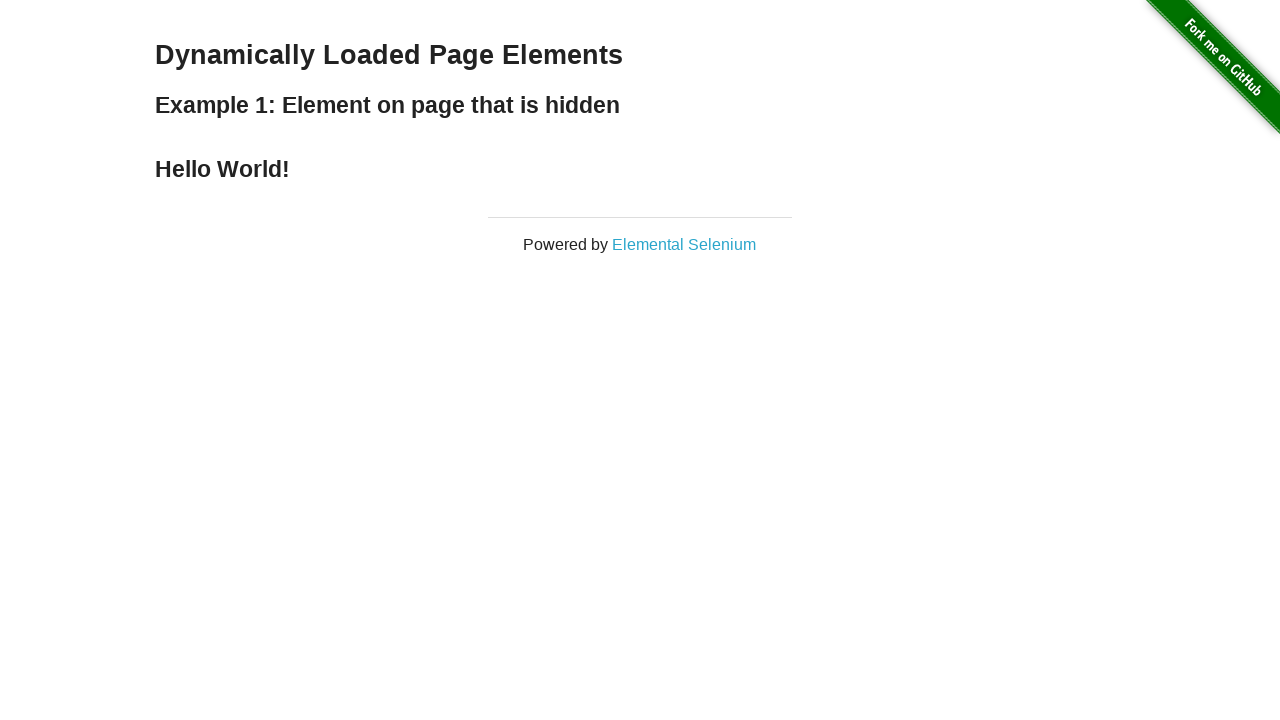

Verified that element text content equals 'Hello World!'
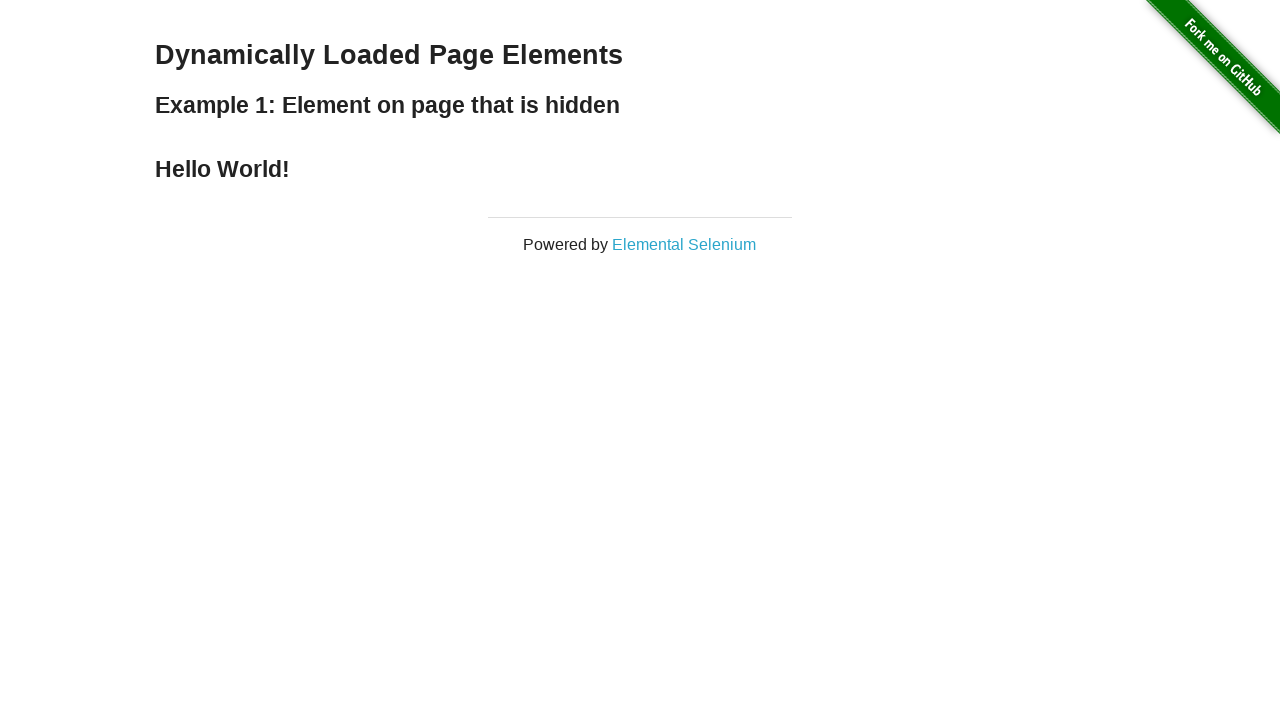

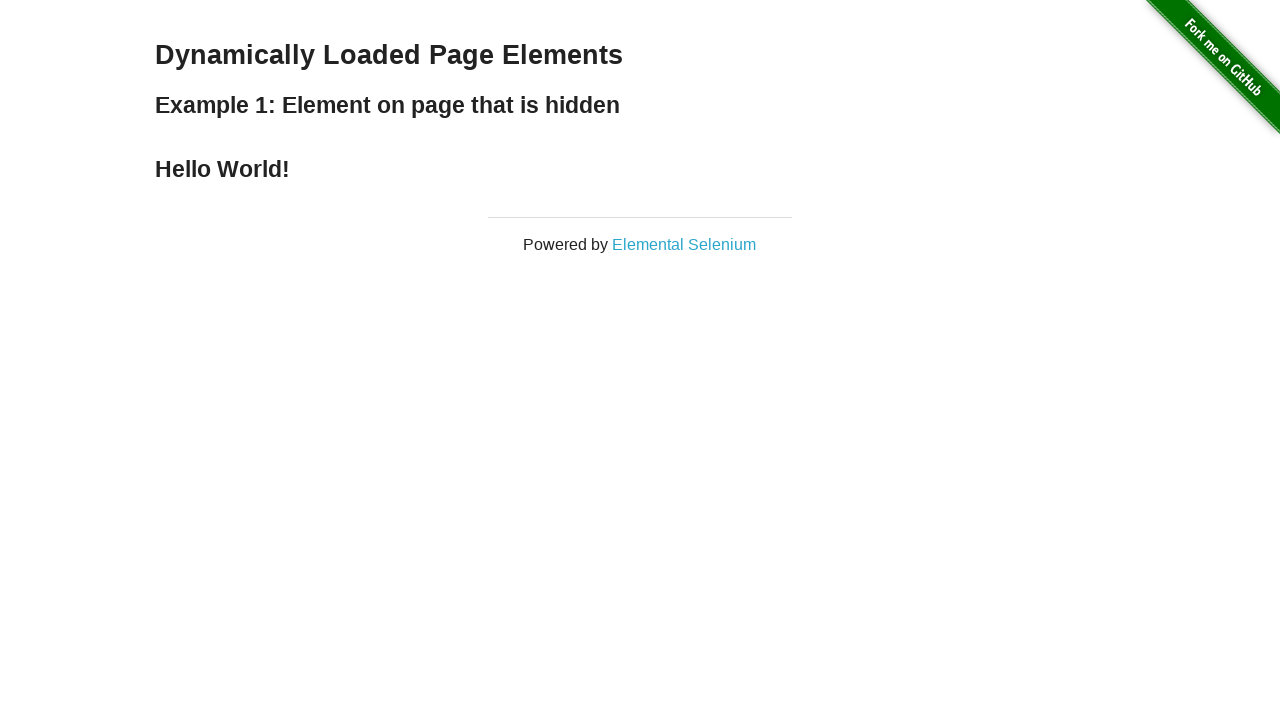